Tests the Customer Care contact form by navigating to the contact page, filling in name, email, phone, and message fields, then submitting the form.

Starting URL: https://parabank.parasoft.com/

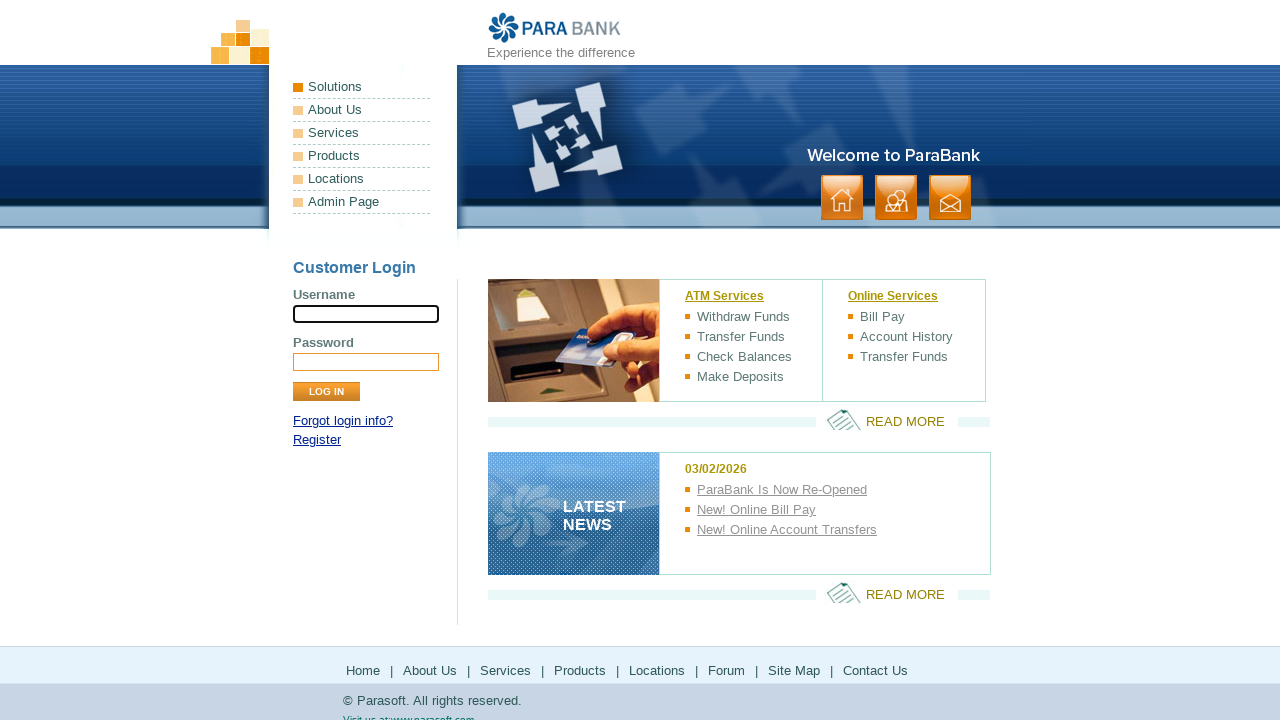

Clicked on Customer Care link to navigate to contact page at (950, 198) on a[href='contact.htm']
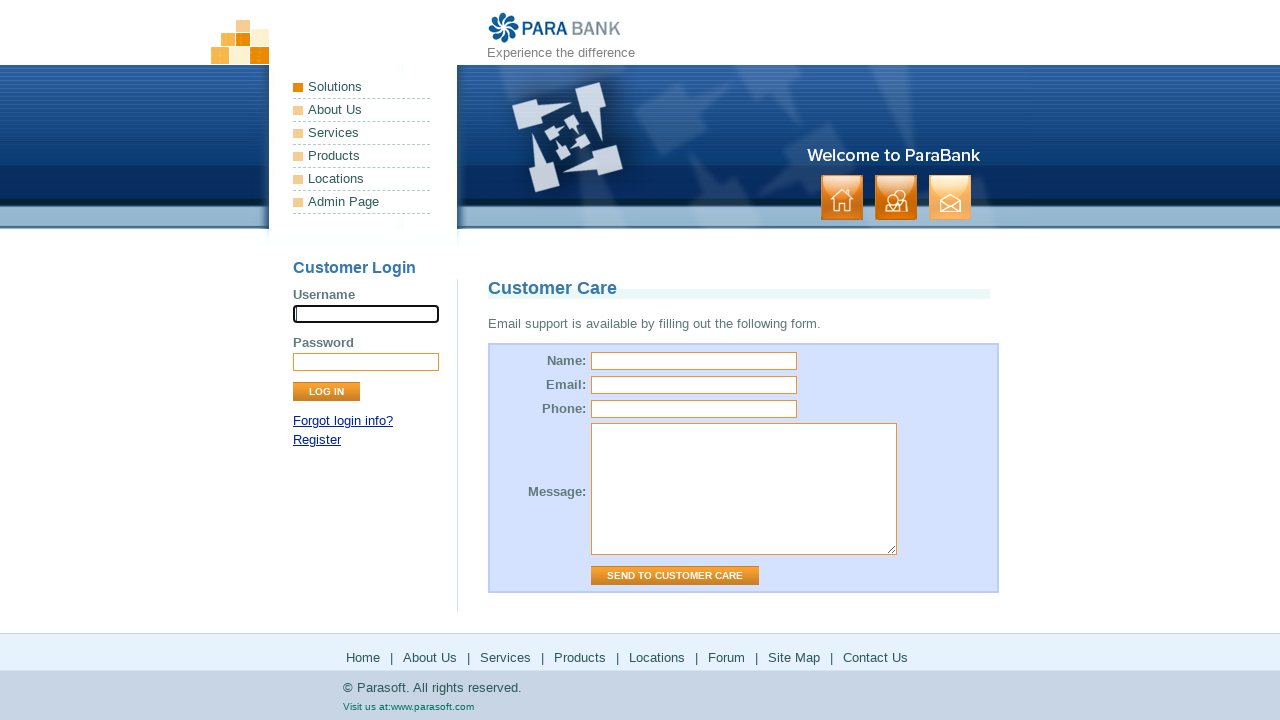

Contact form loaded and name field is visible
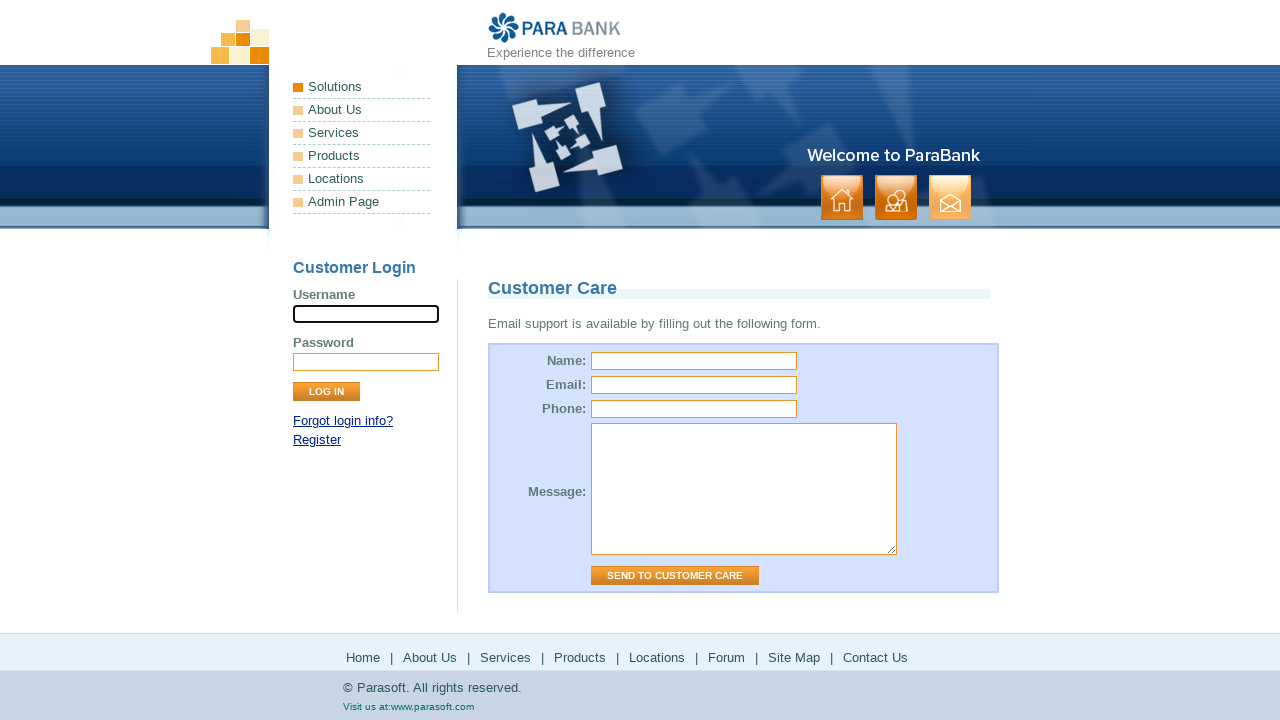

Filled name field with 'Marcus Thompson' on input[name='name']
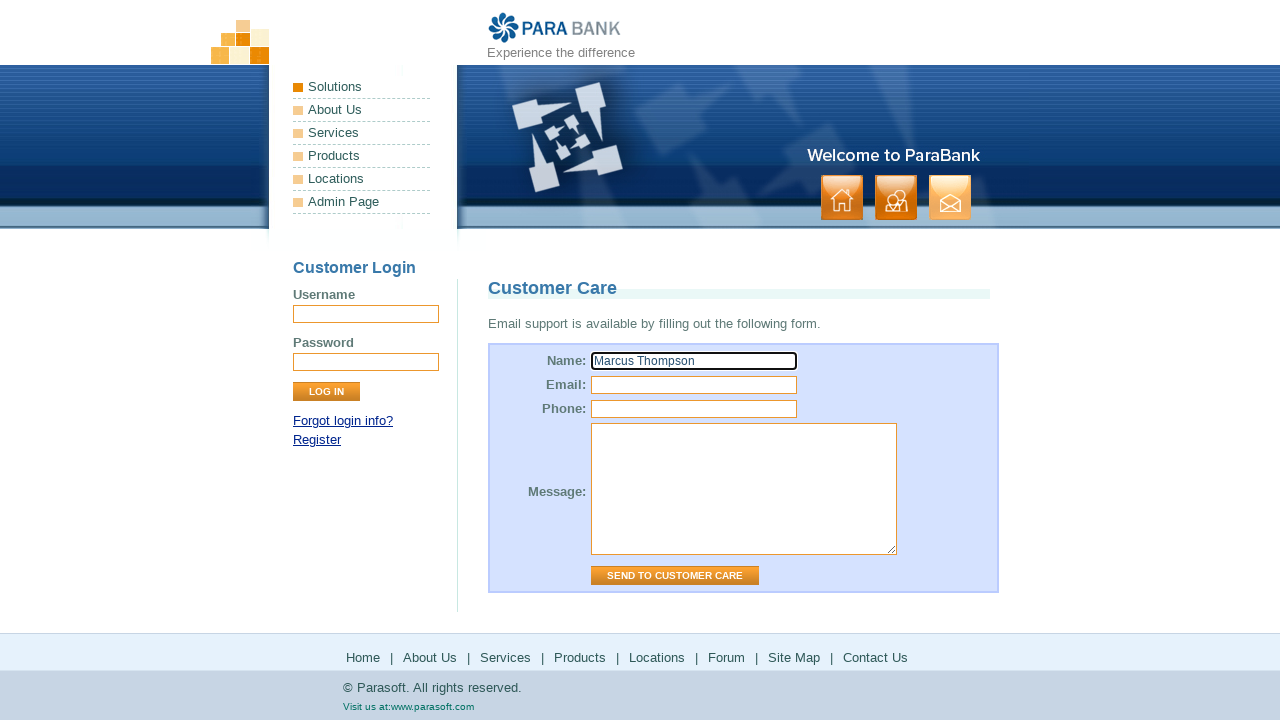

Filled email field with 'marcus.thompson@example.com' on input[name='email']
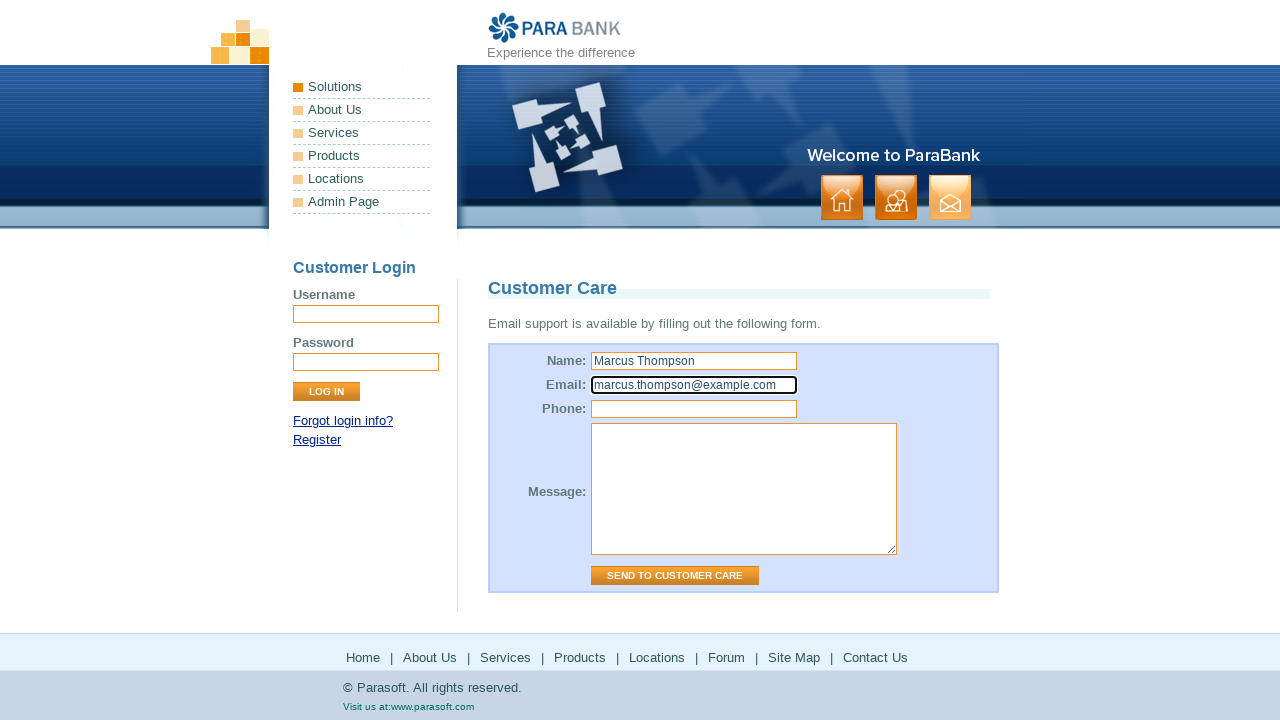

Filled phone field with '5551234567' on input[name='phone']
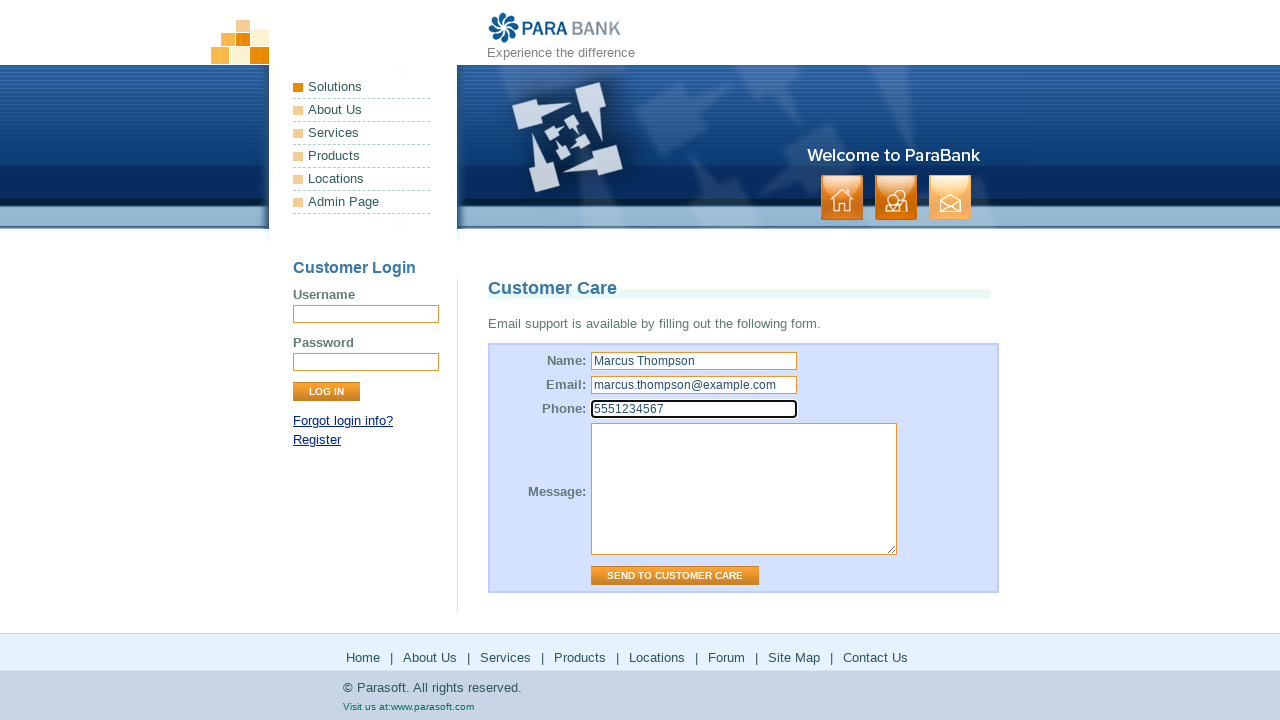

Filled message field with account inquiry text on textarea[name='message']
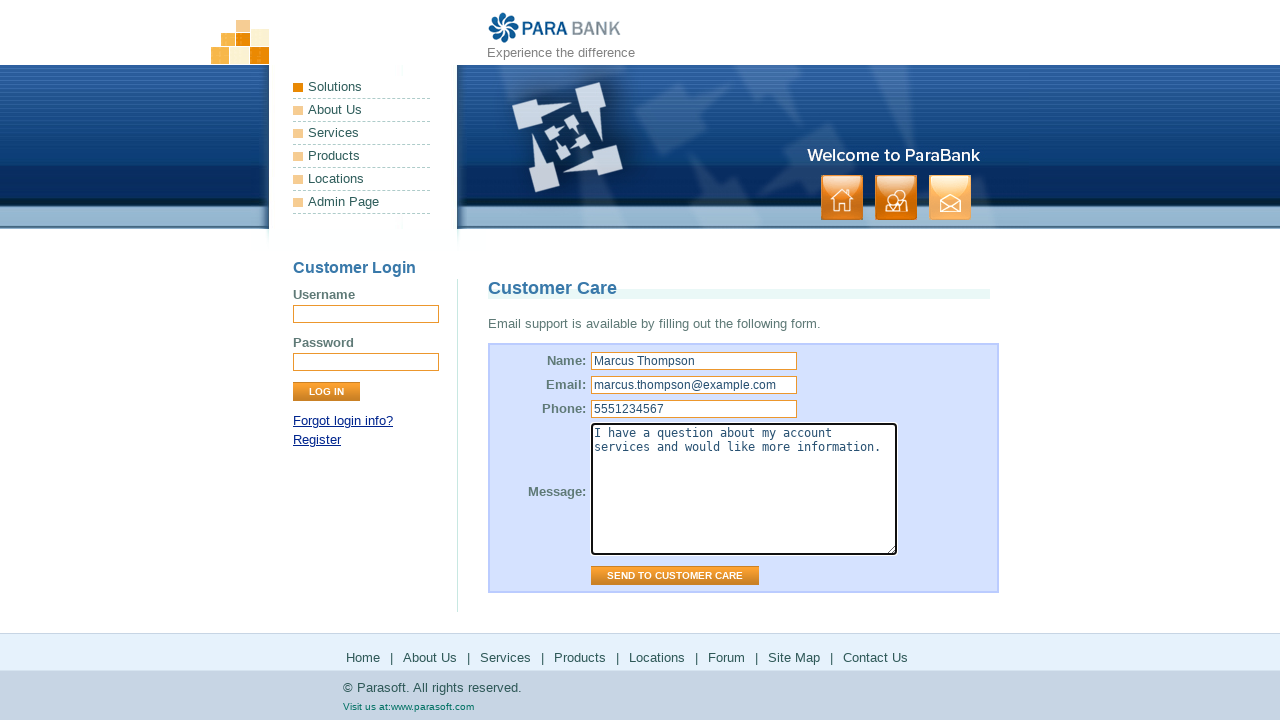

Clicked Send to Customer Care button to submit the form at (675, 576) on input[value='Send to Customer Care']
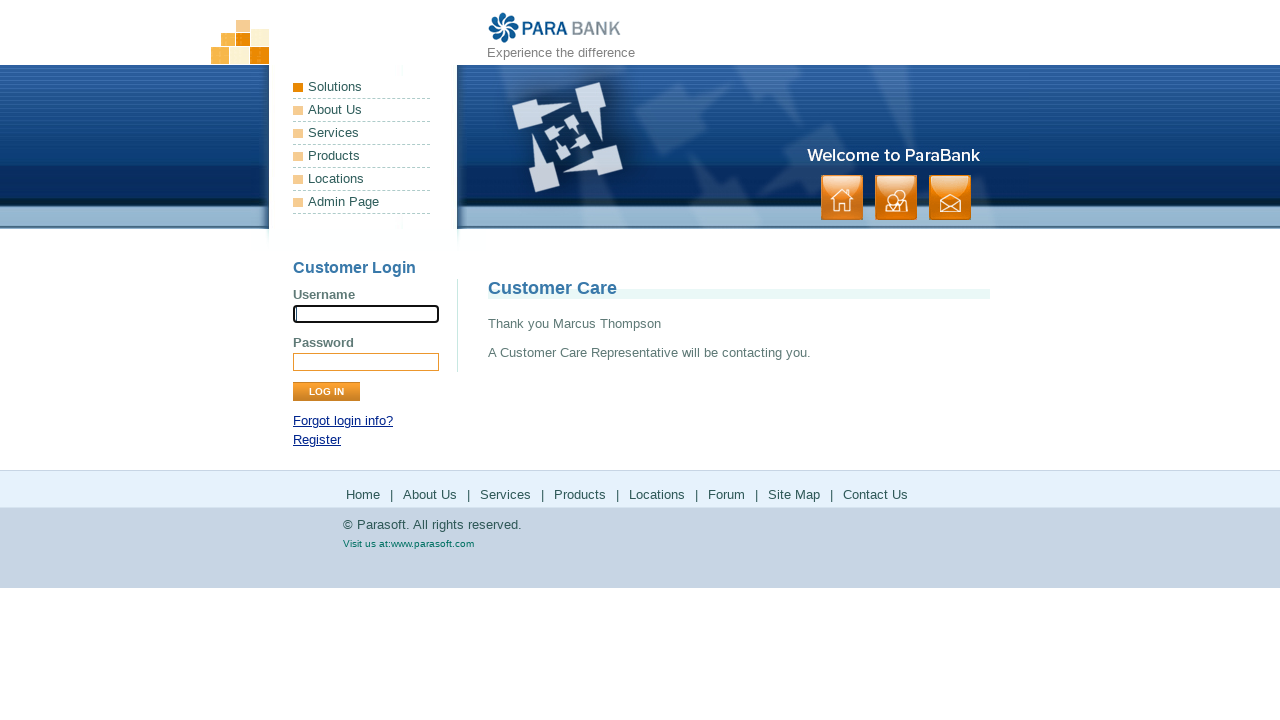

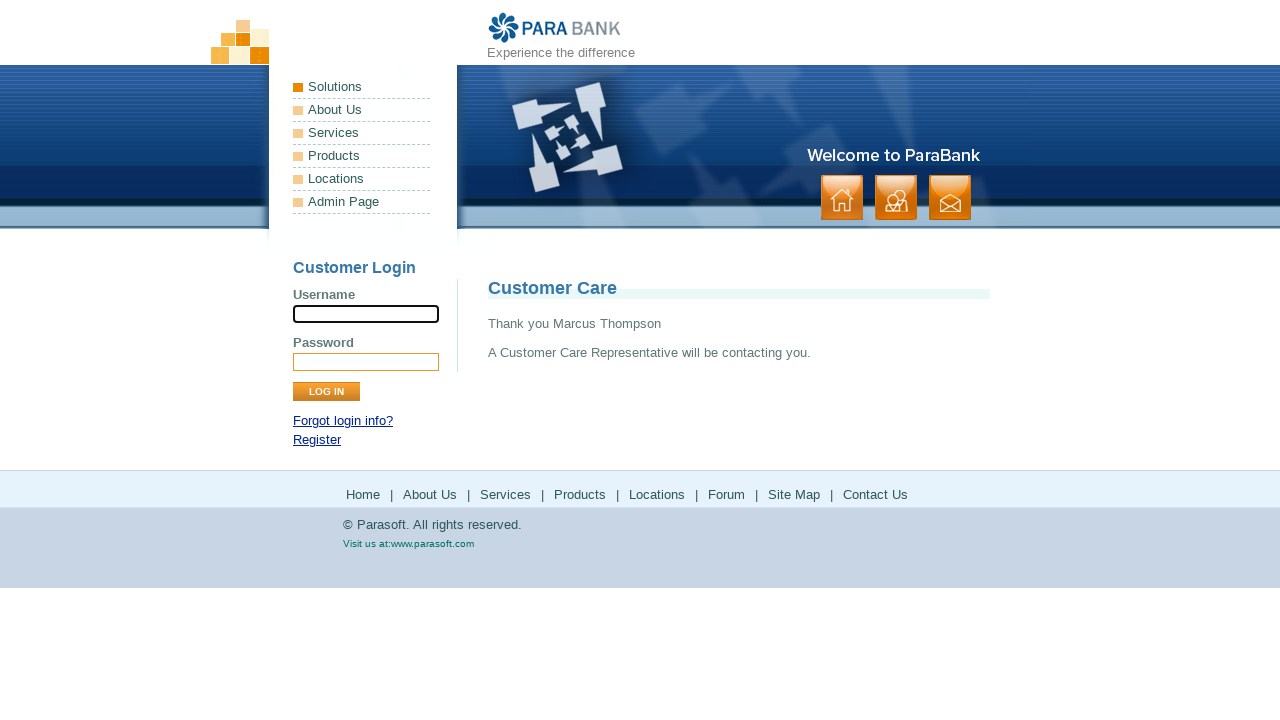